Tests selecting an option from a custom dropdown by clicking on the dropdown and then selecting Algeria from the list

Starting URL: https://semantic-ui.com/modules/dropdown.html

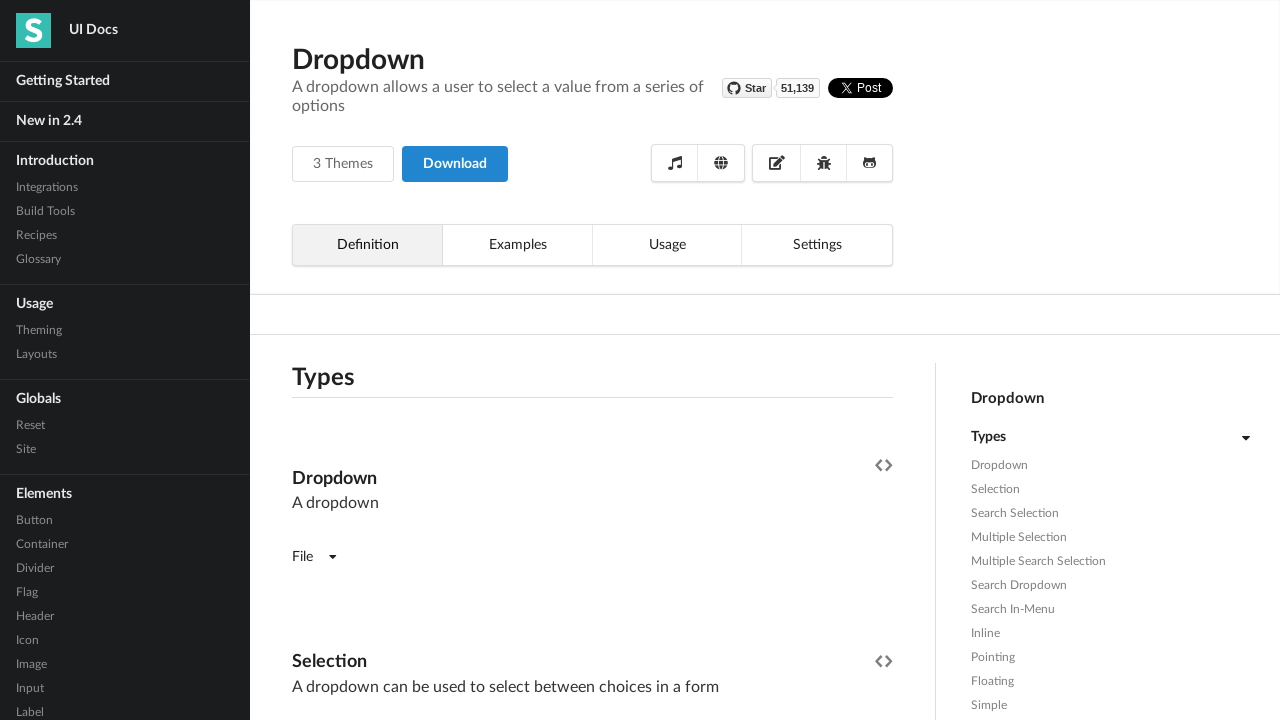

Clicked on the country dropdown to open it at (592, 361) on (//div[@class='ui fluid search selection dropdown'])[1]
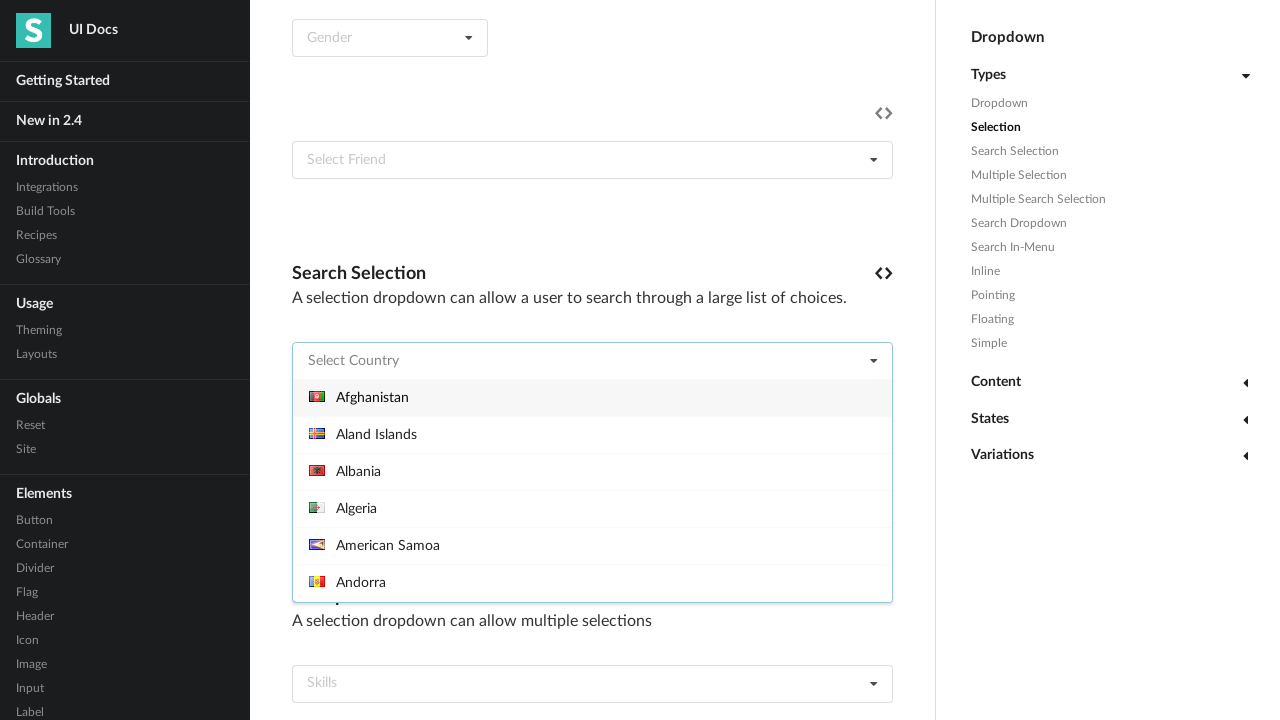

Waited for Algeria option to be visible in dropdown
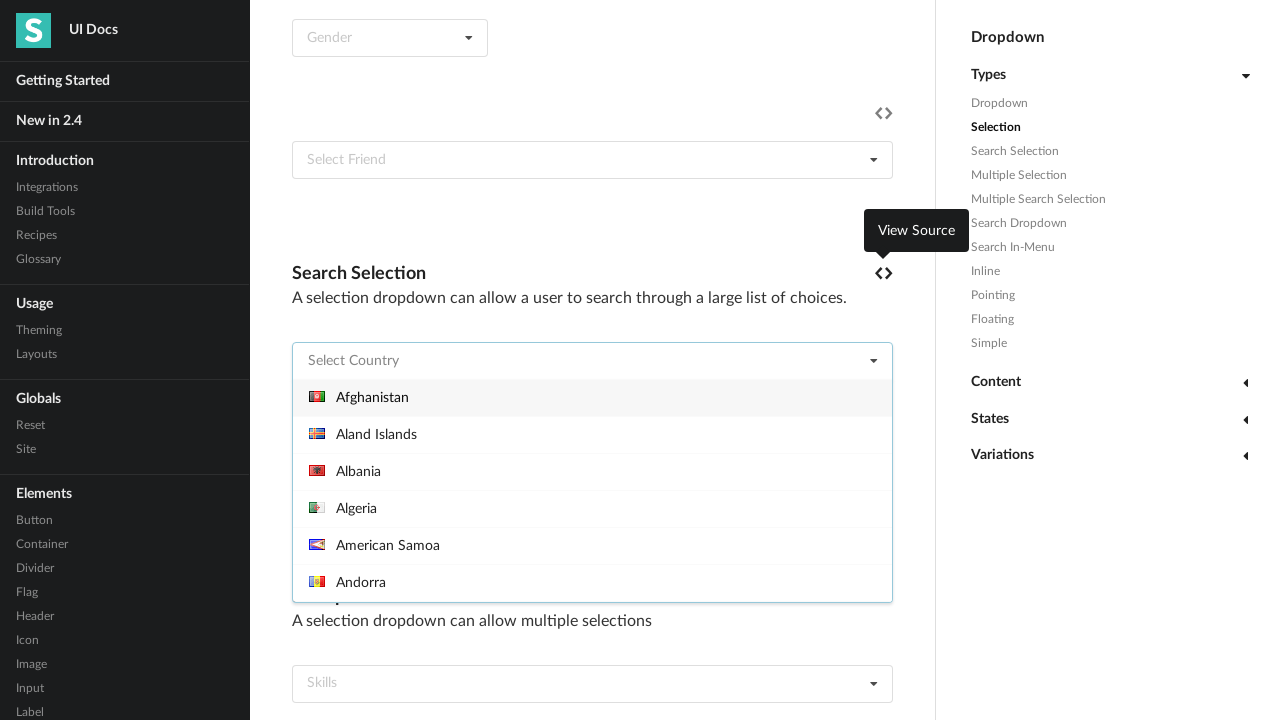

Selected Algeria from the dropdown list at (592, 508) on (//div[text()='Algeria'])[1]
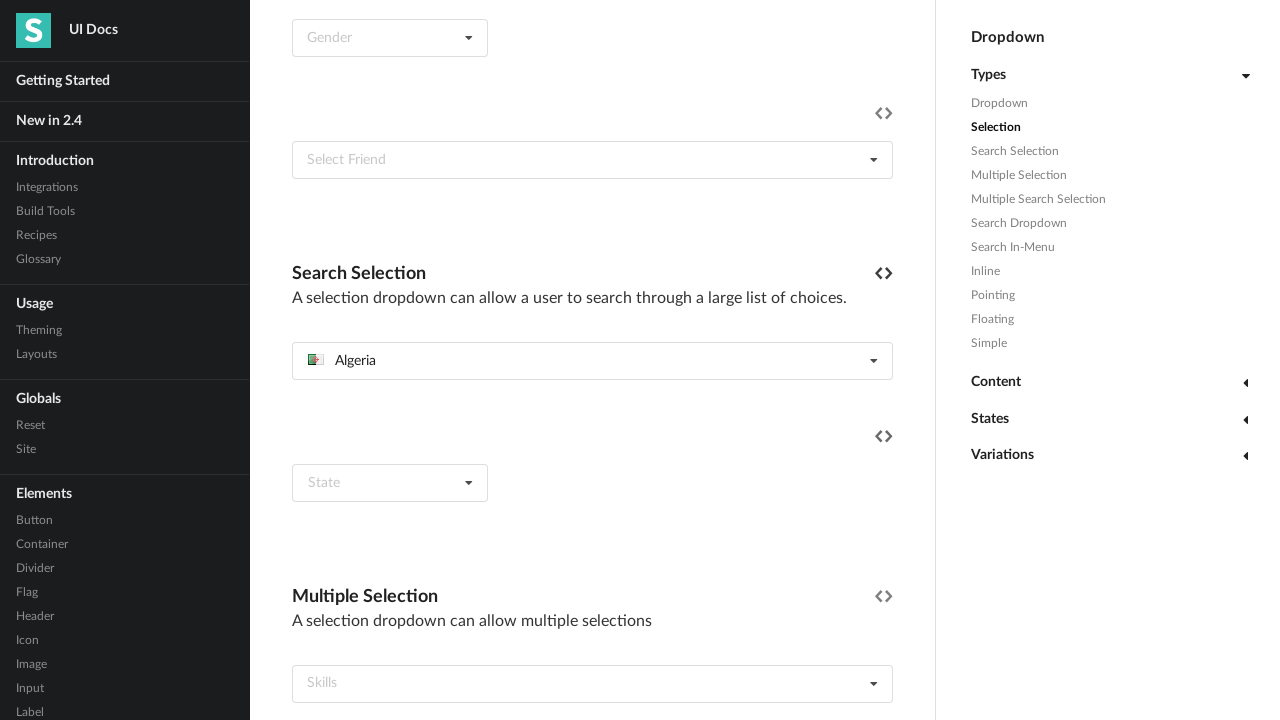

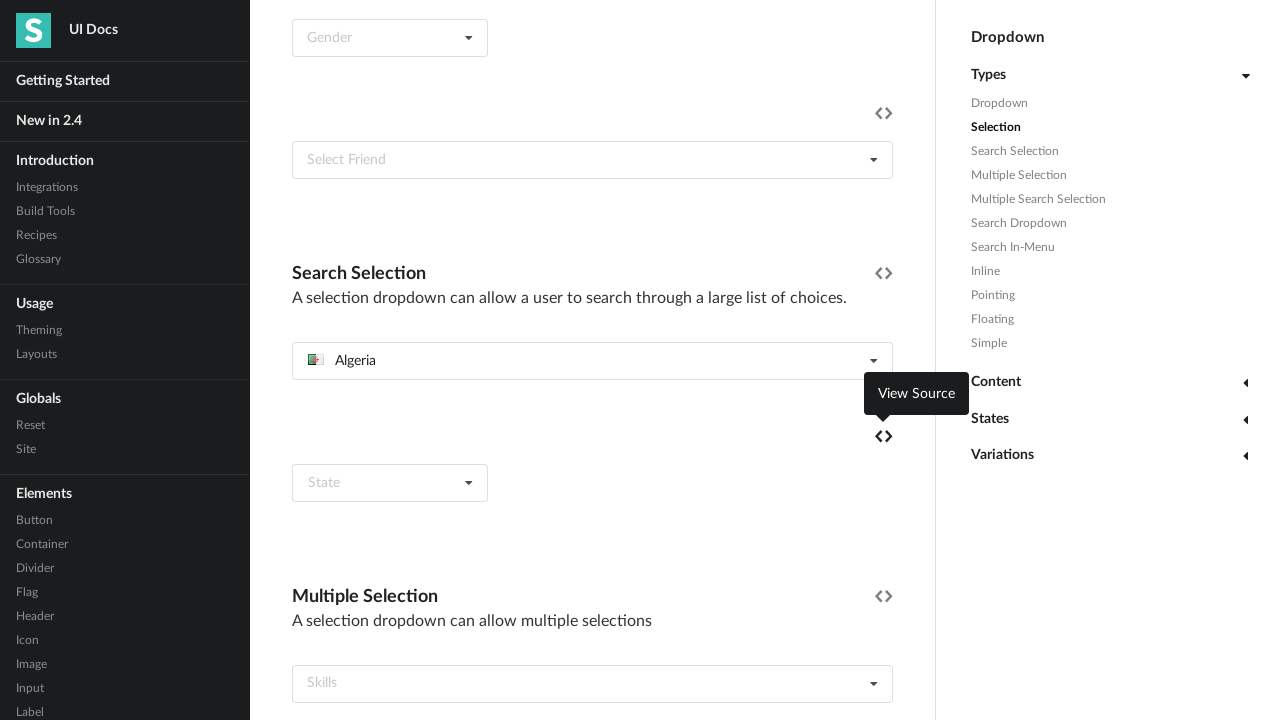